Tests registration form by filling required fields (first name, last name, email) and verifying successful registration message

Starting URL: http://suninjuly.github.io/registration1.html

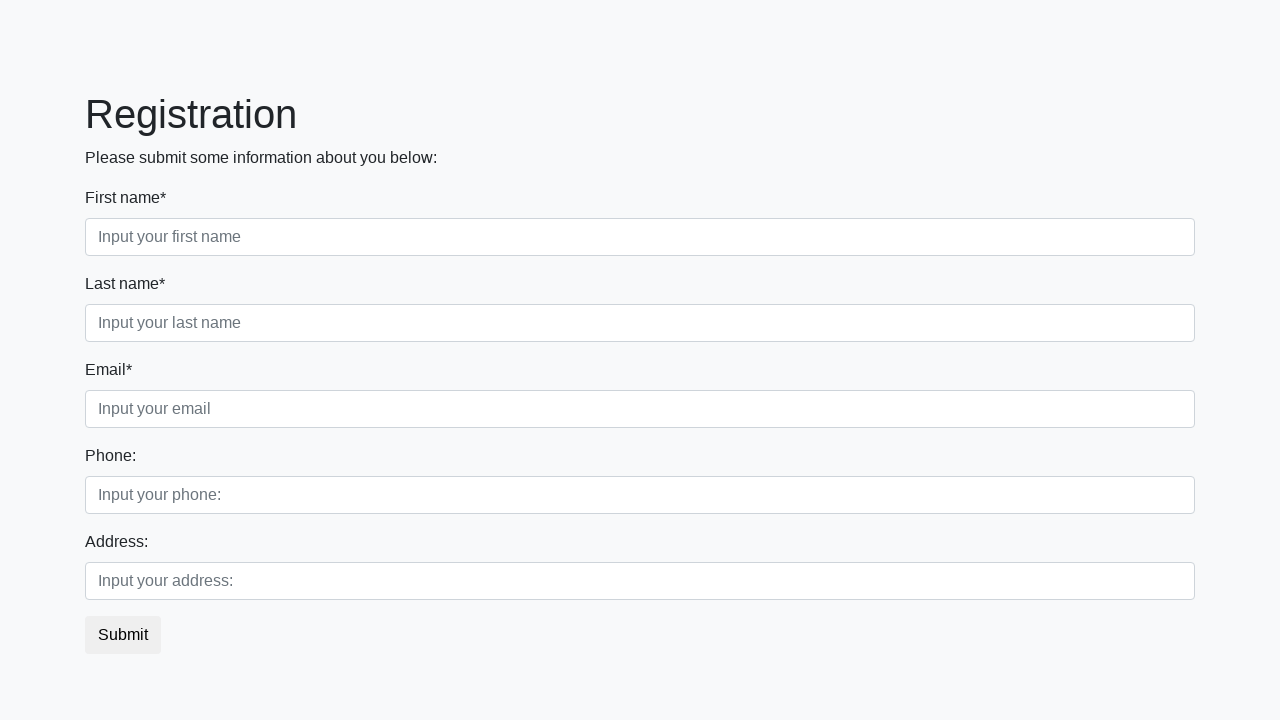

Filled first name field with 'John' on .first_block .first_class input
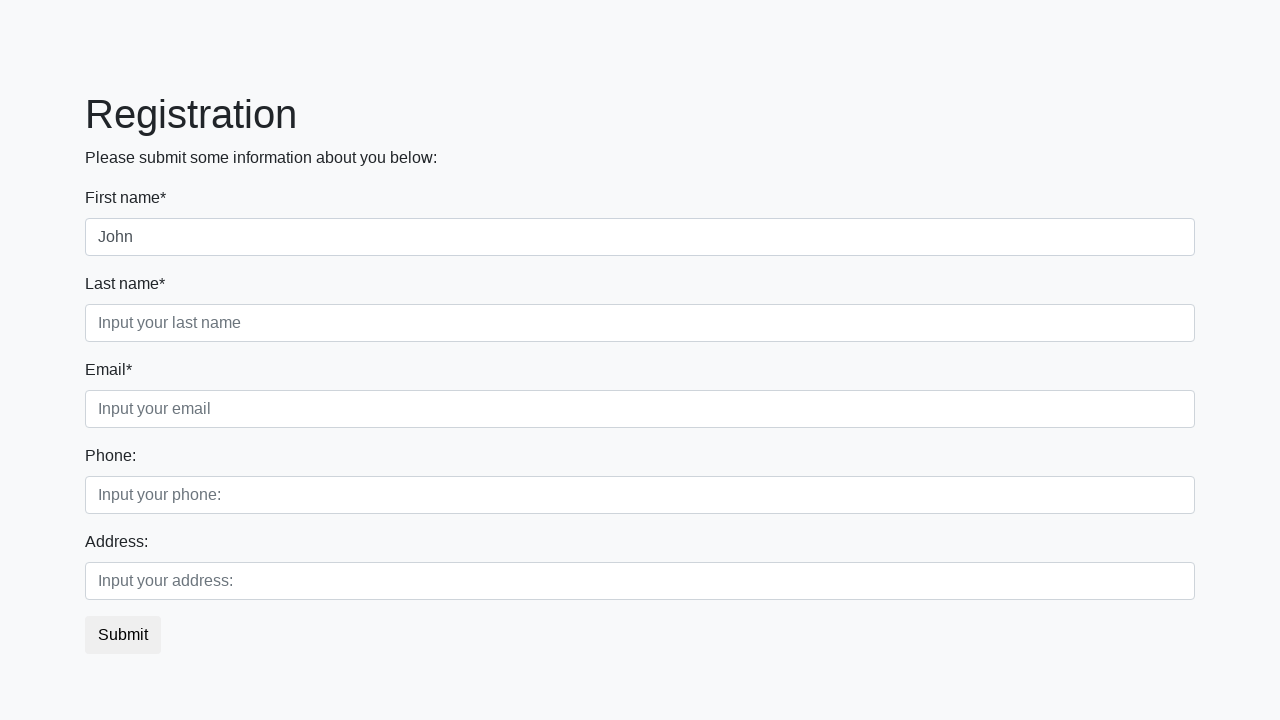

Filled last name field with 'Doe' on .first_block .second_class input
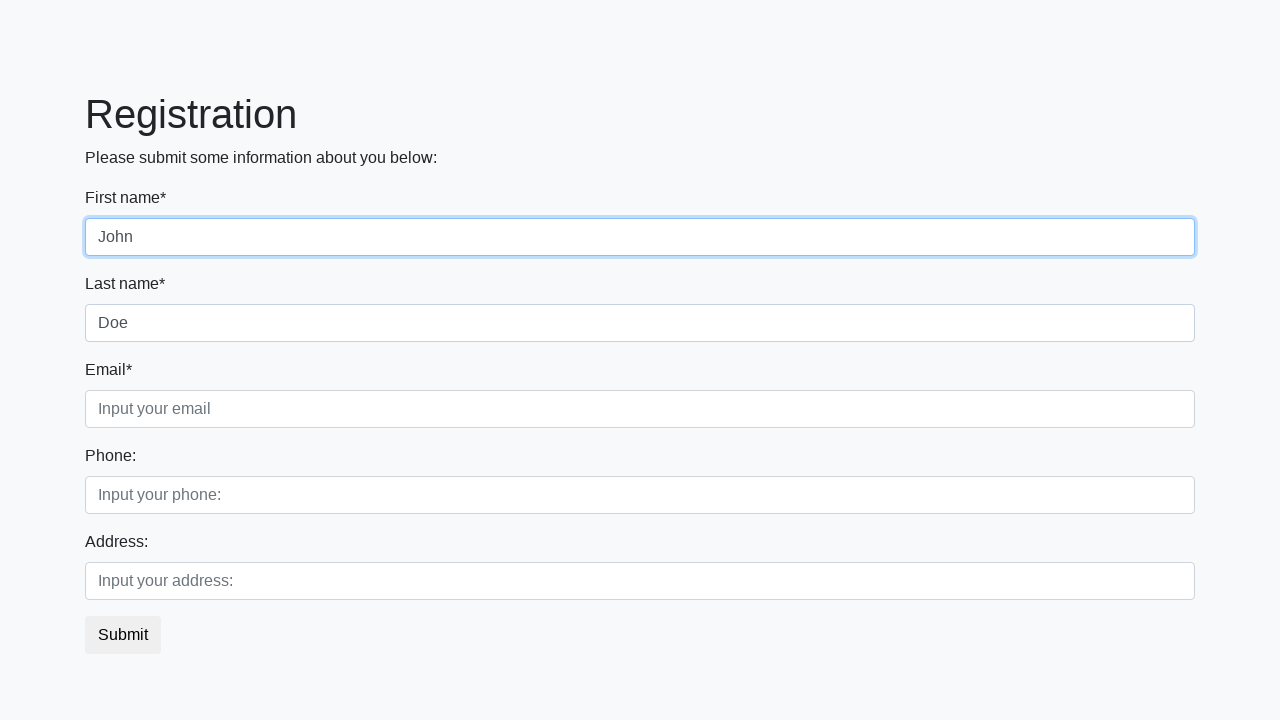

Filled email field with 'john.doe@example.com' on .first_block .third_class input
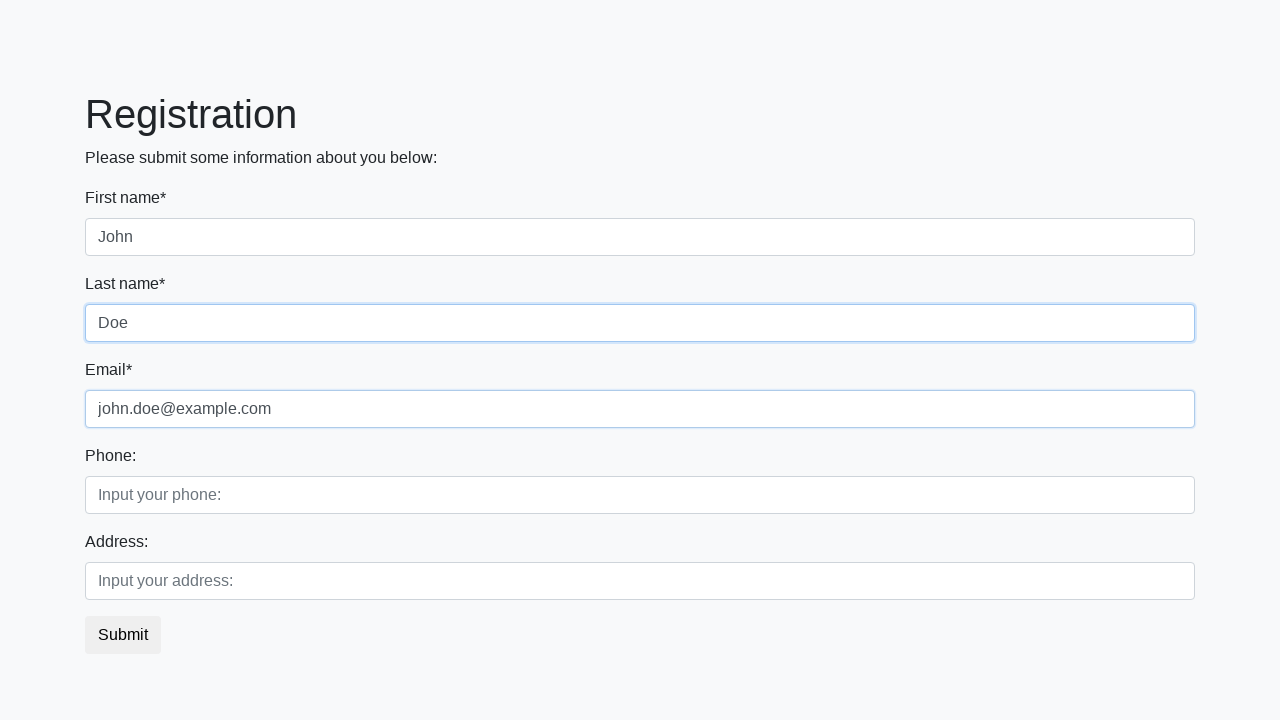

Clicked submit button to register at (123, 635) on button.btn
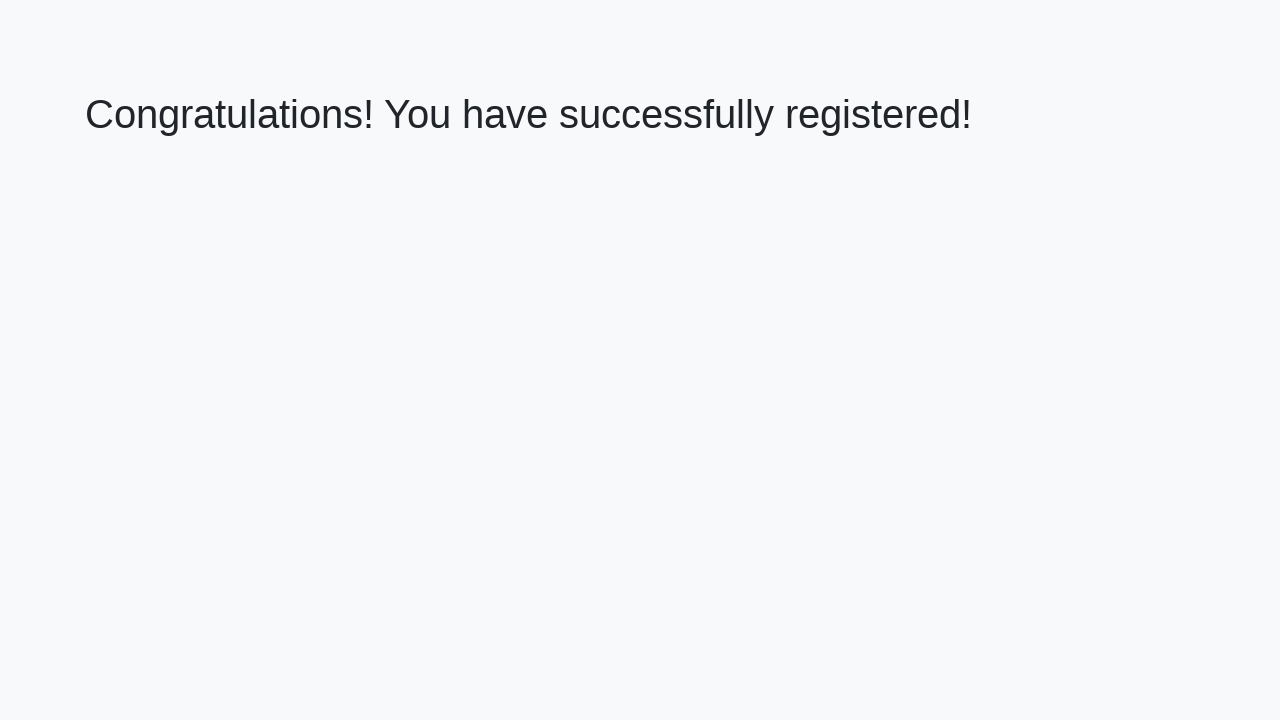

Success page loaded with heading element
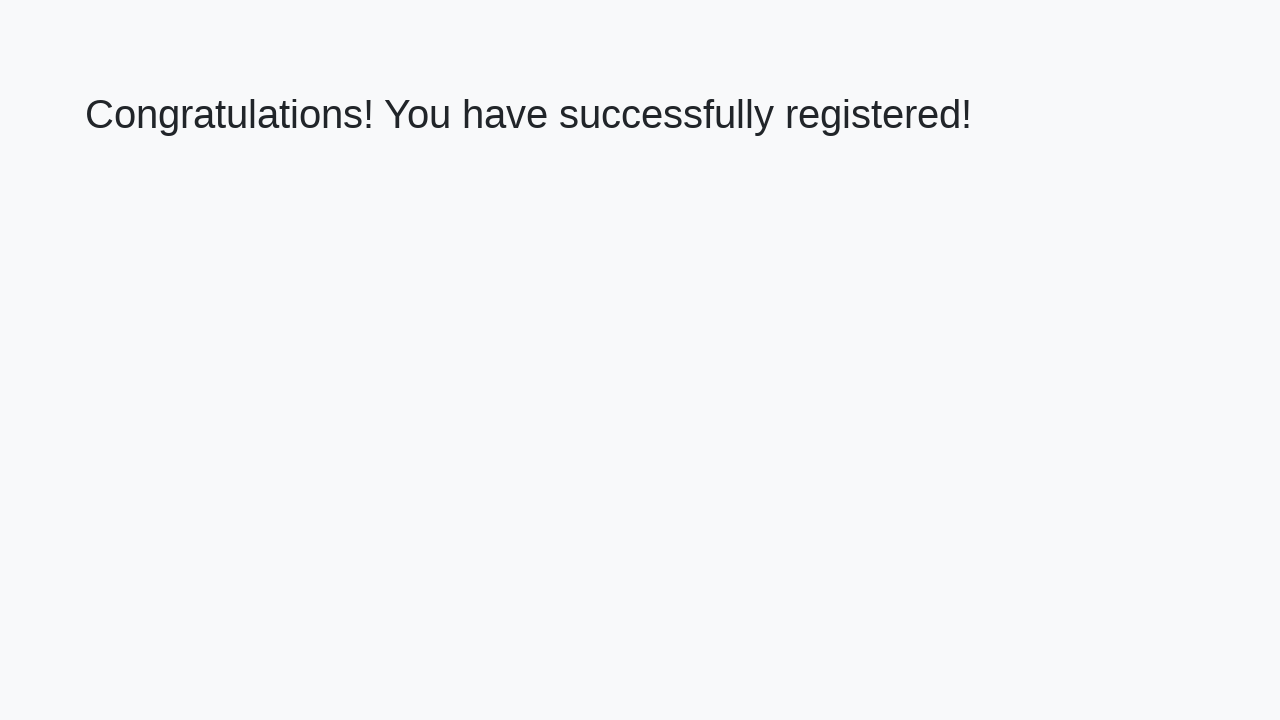

Verified success message: 'Congratulations! You have successfully registered!'
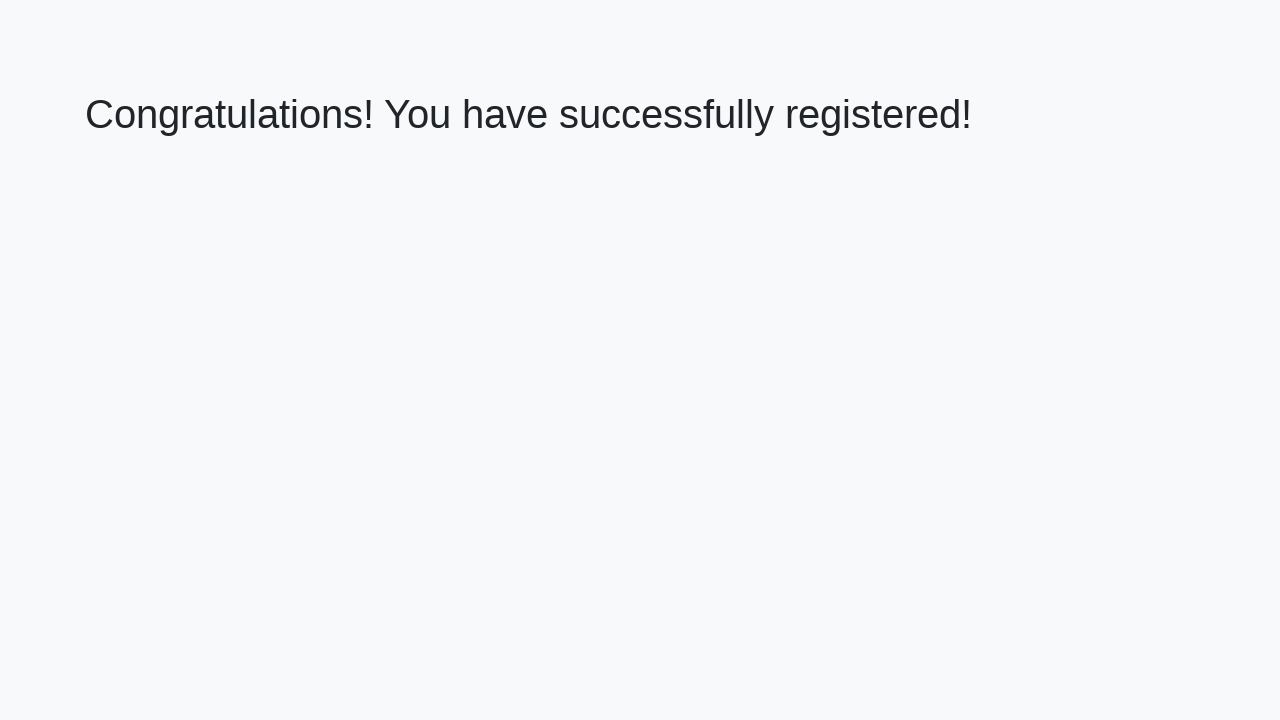

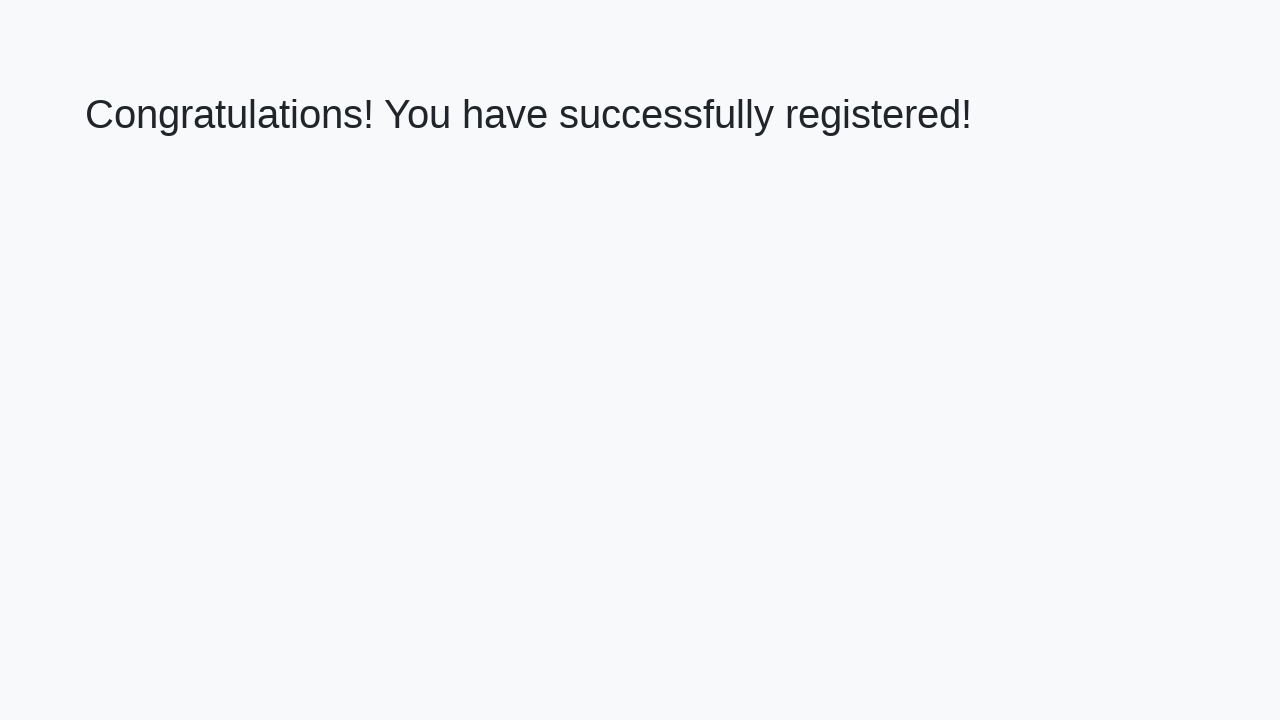